Solves a math captcha by retrieving a value from an image element's attribute, calculating a mathematical function, and submitting the form with the answer along with selecting checkboxes and radio buttons

Starting URL: http://suninjuly.github.io/get_attribute.html

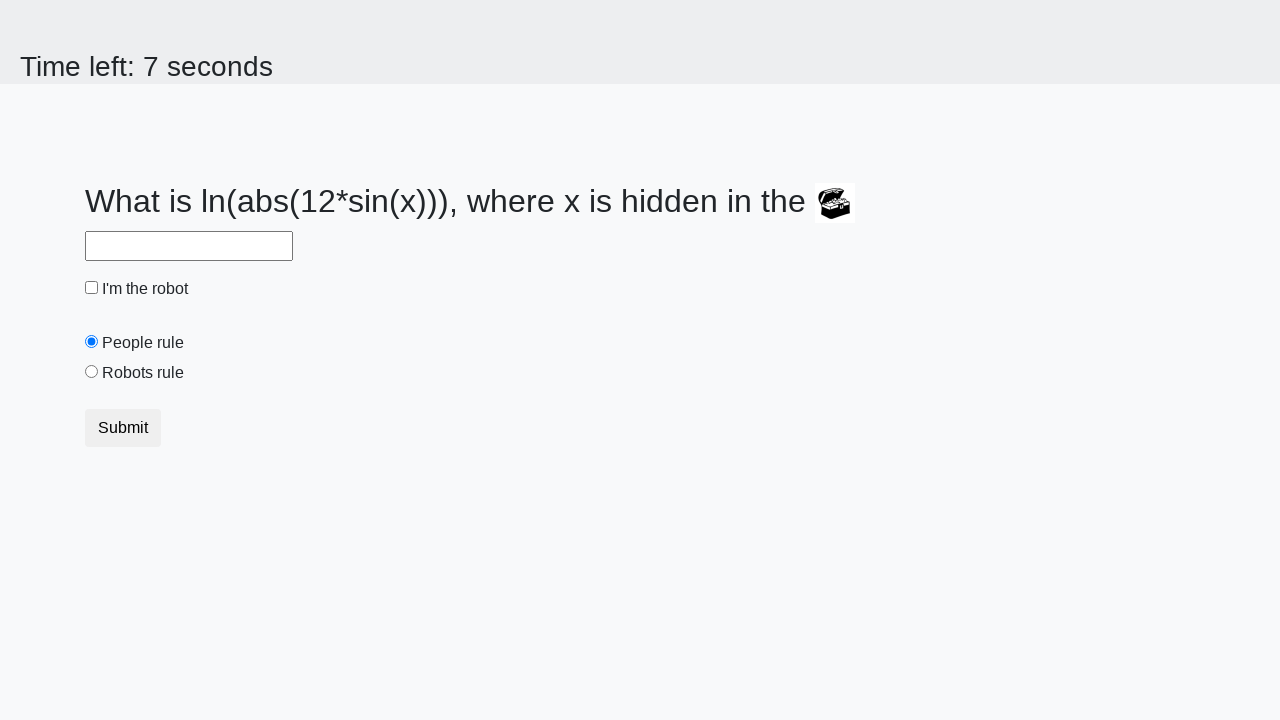

Located treasure element with ID 'treasure'
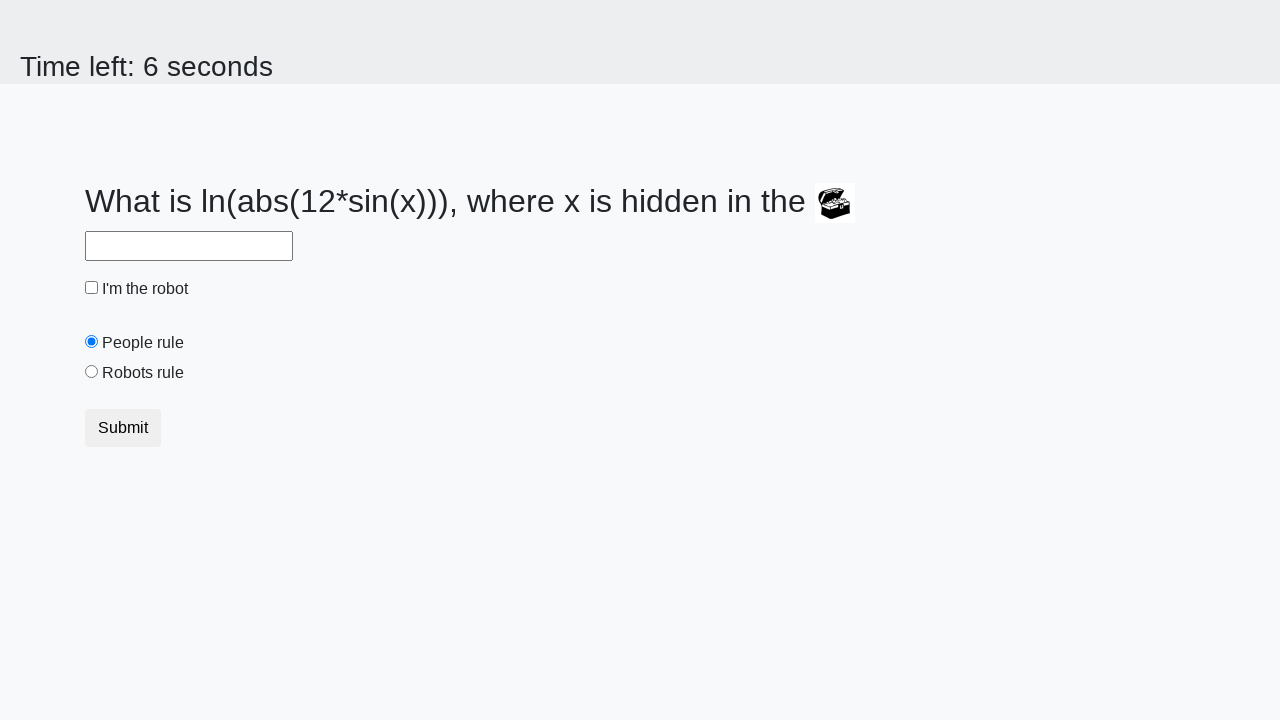

Retrieved 'valuex' attribute from treasure element
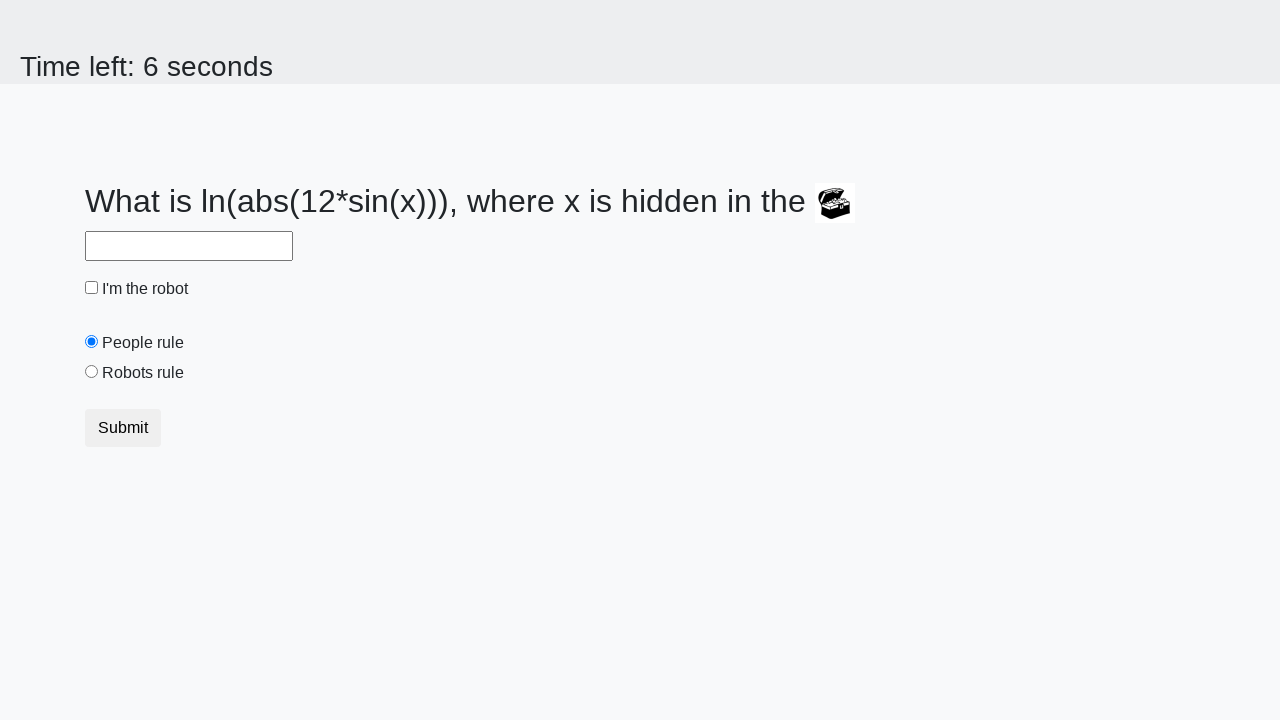

Calculated answer using mathematical function: 2.2428101057046232
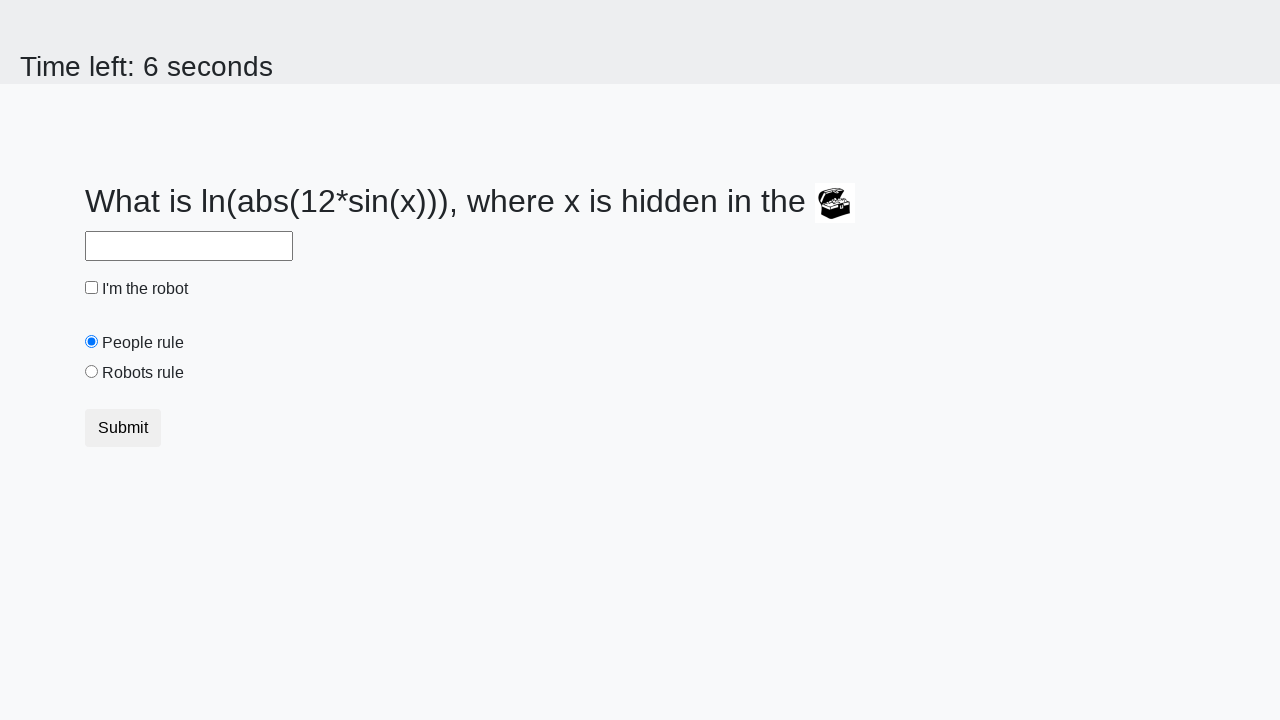

Filled answer field with calculated value on #answer
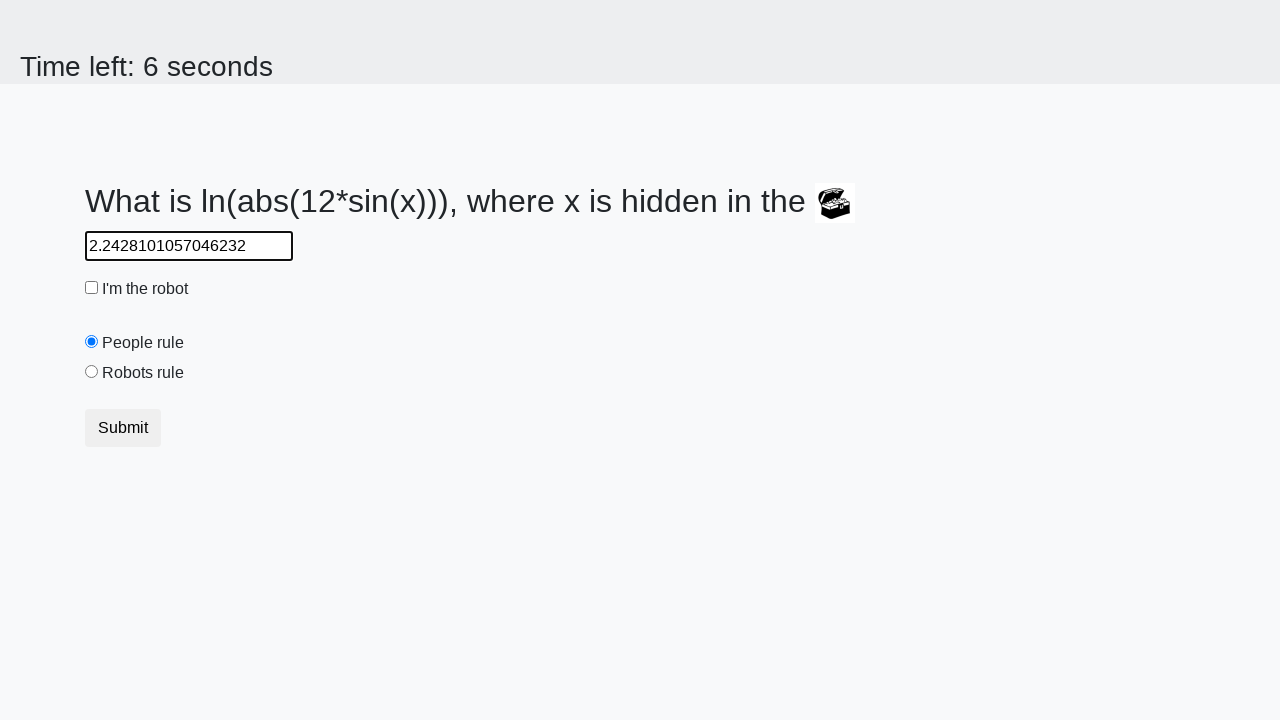

Clicked 'I'm the robot' checkbox at (92, 288) on #robotCheckbox
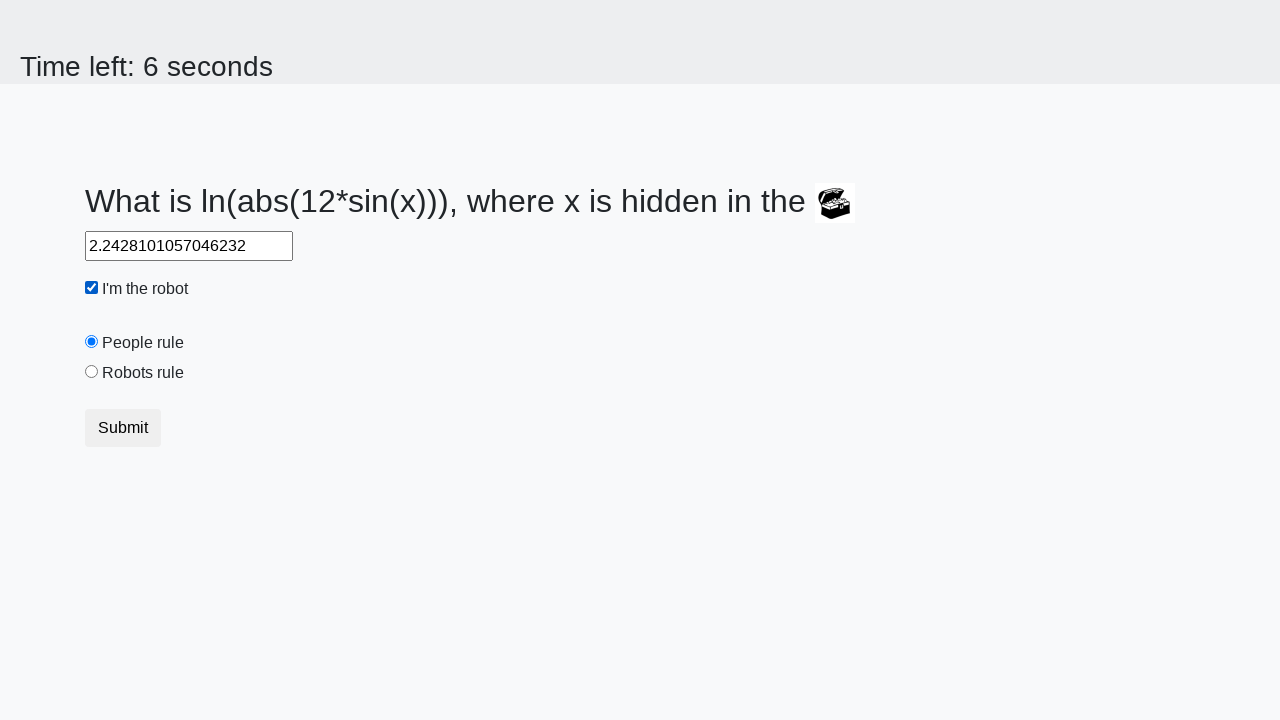

Selected 'Robots rule!' radio button at (92, 372) on #robotsRule
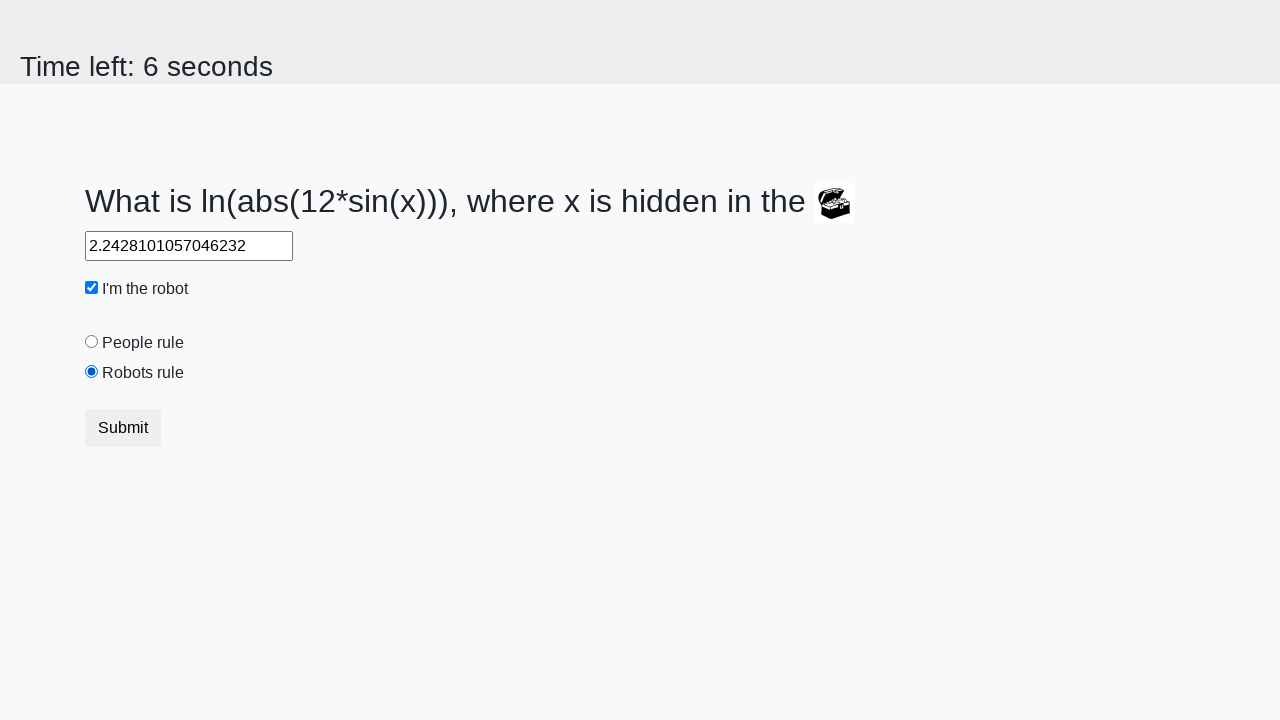

Clicked submit button to submit the form at (123, 428) on button.btn
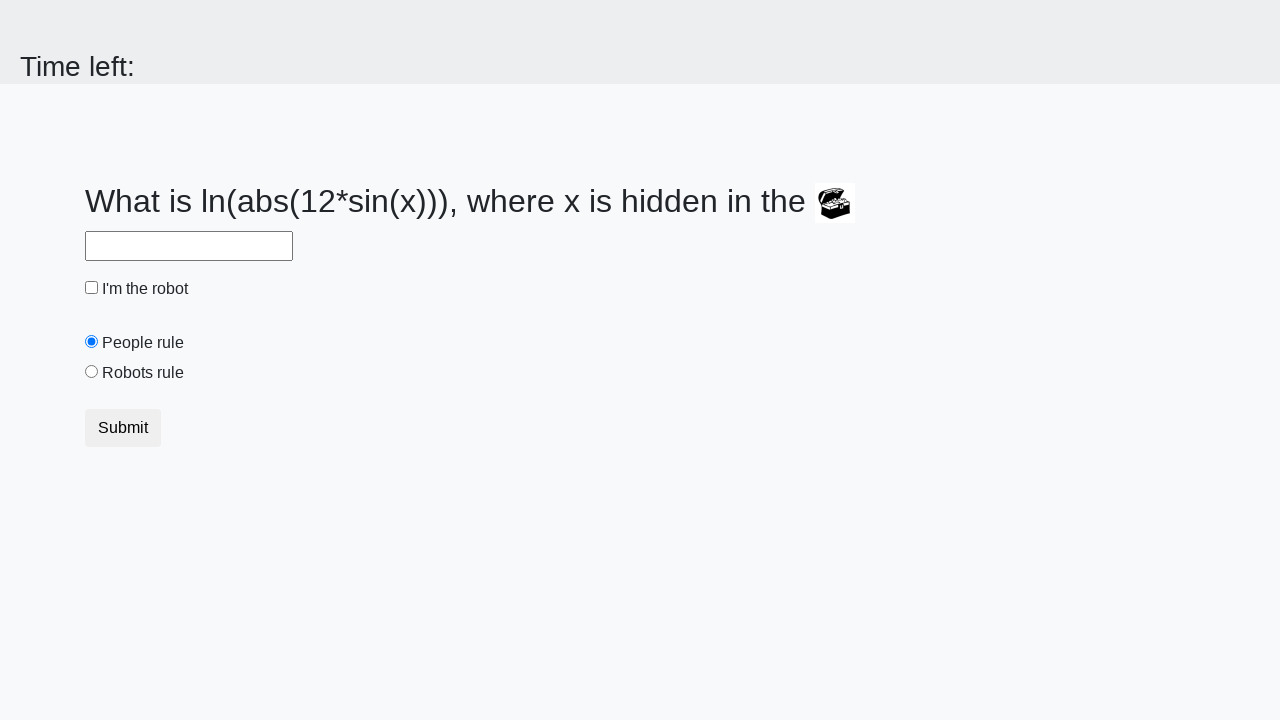

Waited 1000ms for result to be visible
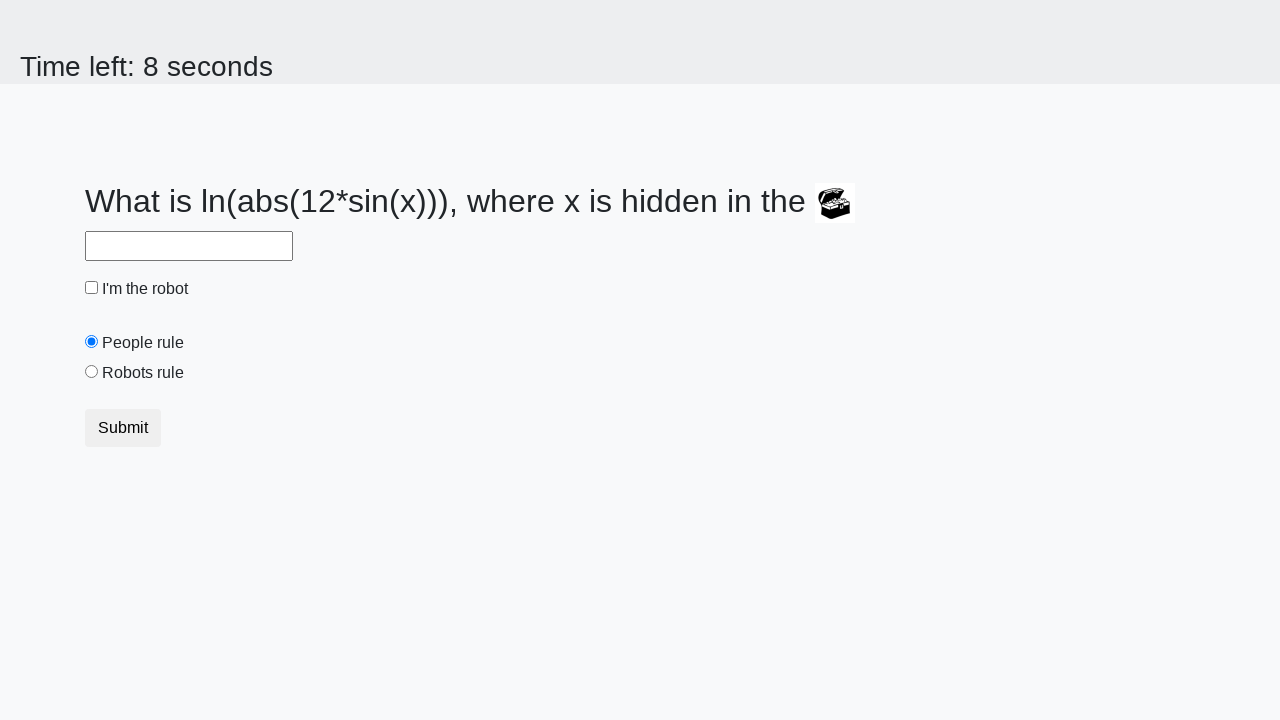

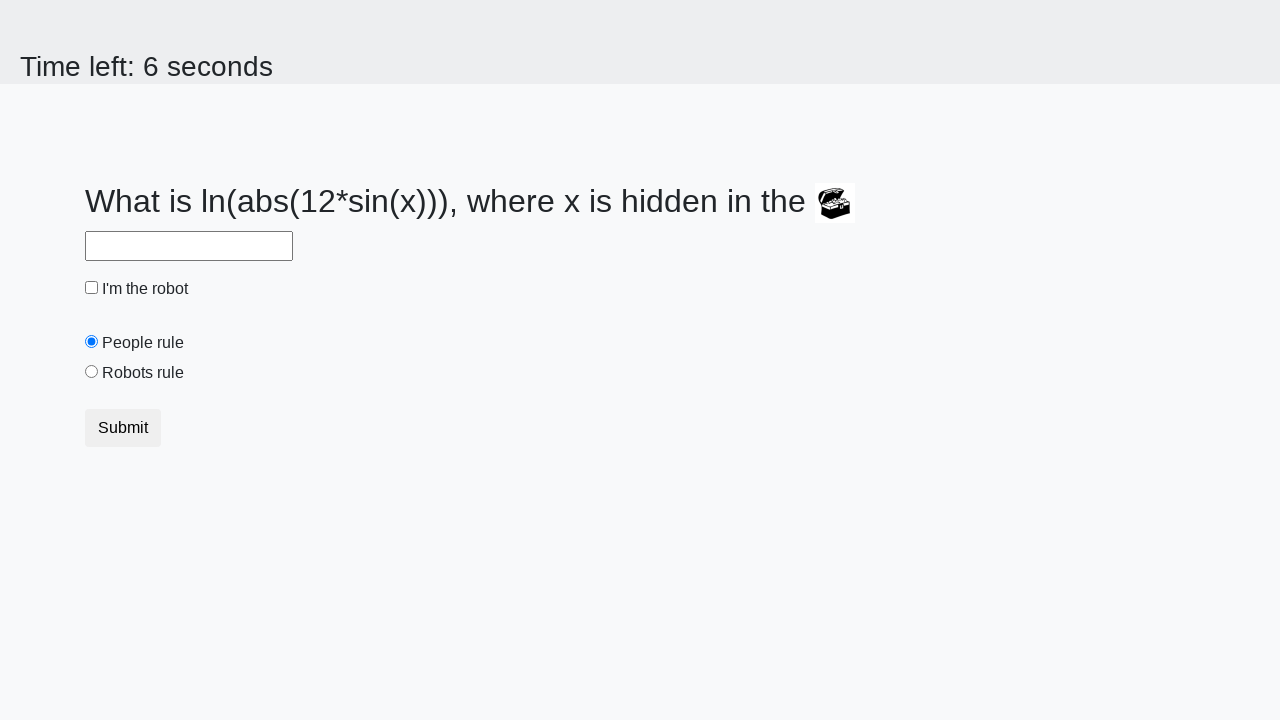